Tests opening the contact modal and verifying that the modal title displays "New message"

Starting URL: https://www.demoblaze.com/

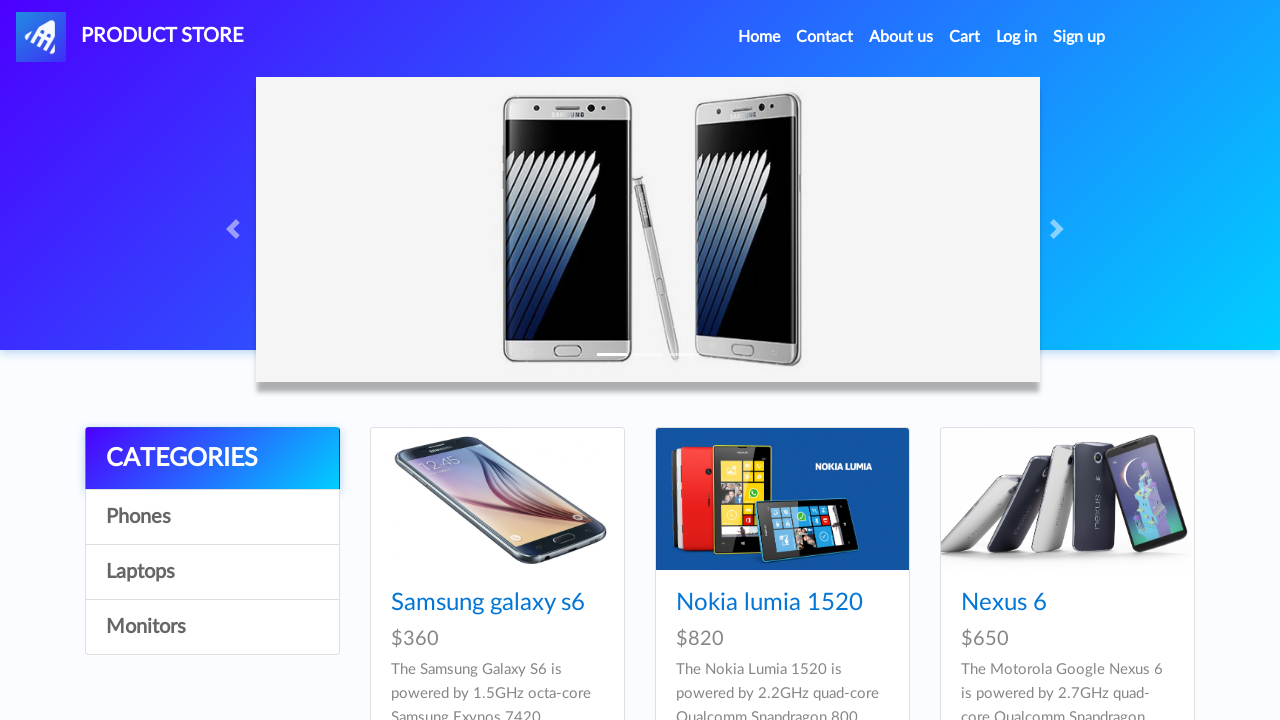

Clicked Contact nav link to open modal at (825, 37) on li.nav-item:nth-child(2) > a:nth-child(1)
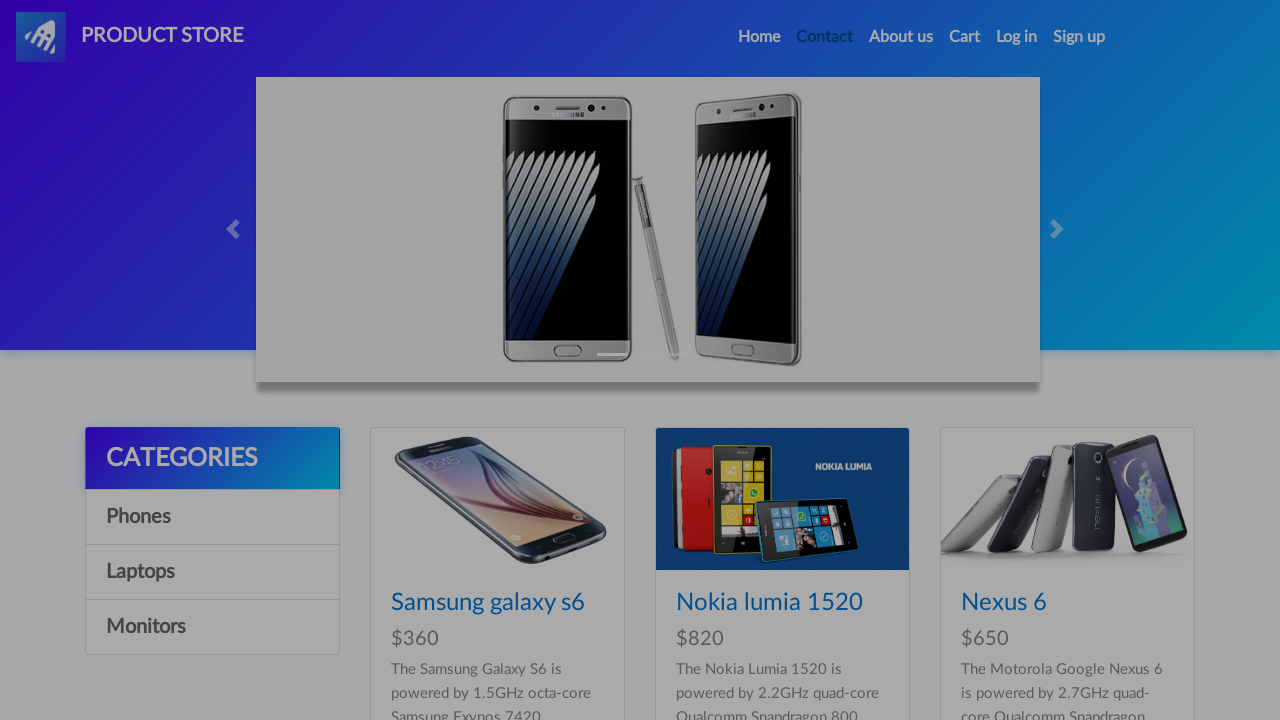

Contact modal appeared with title selector #exampleModalLabel
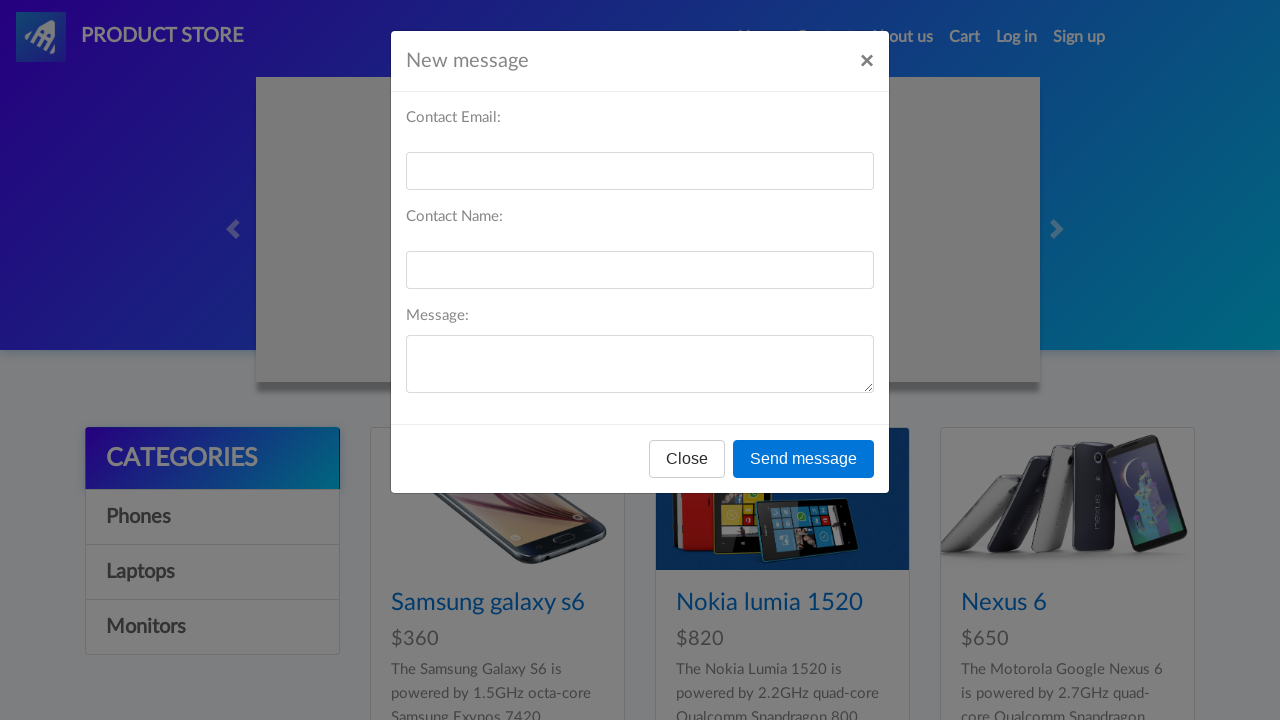

Verified modal title displays 'New message'
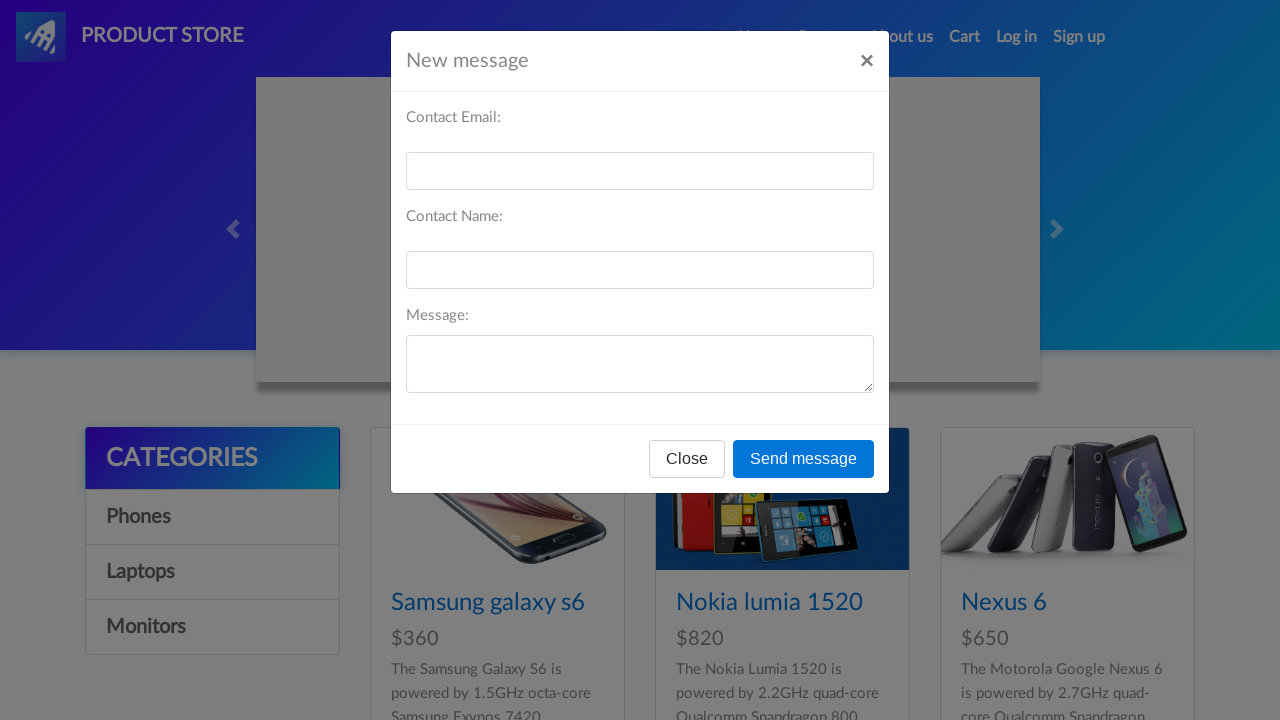

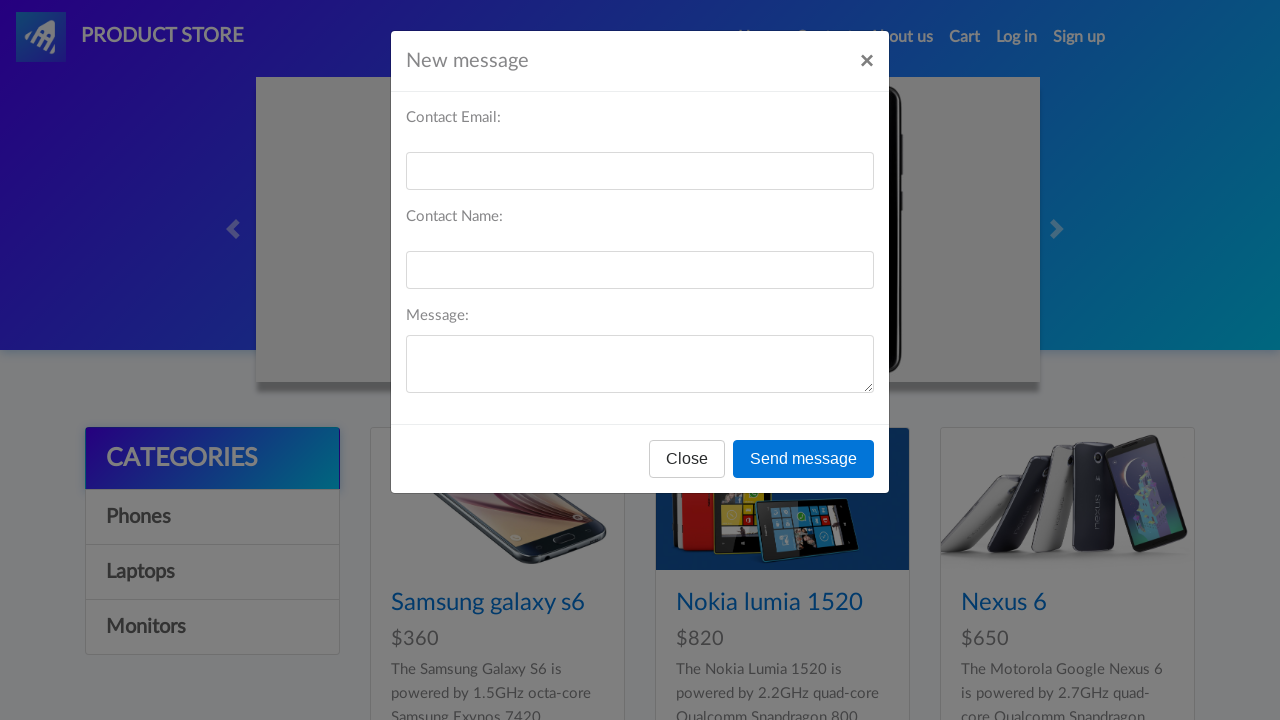